Tests displaying all items by navigating through filters and clicking All

Starting URL: https://demo.playwright.dev/todomvc

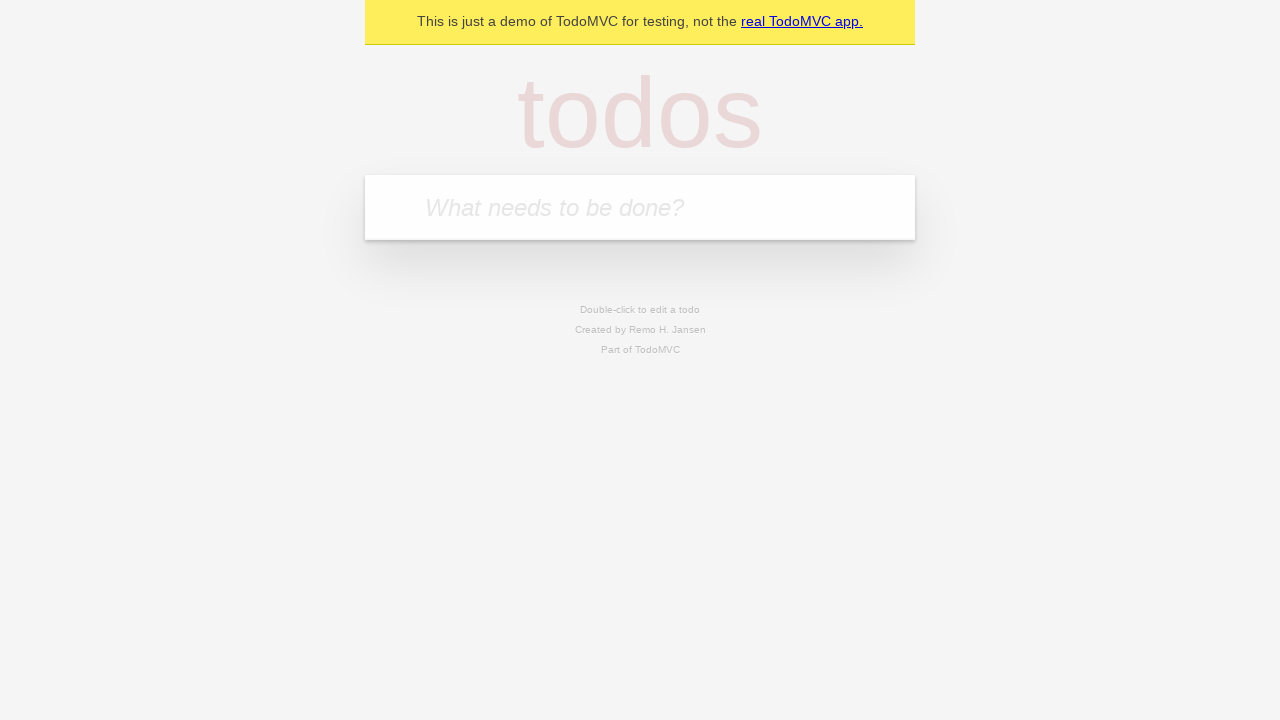

Filled todo input with 'buy some cheese' on internal:attr=[placeholder="What needs to be done?"i]
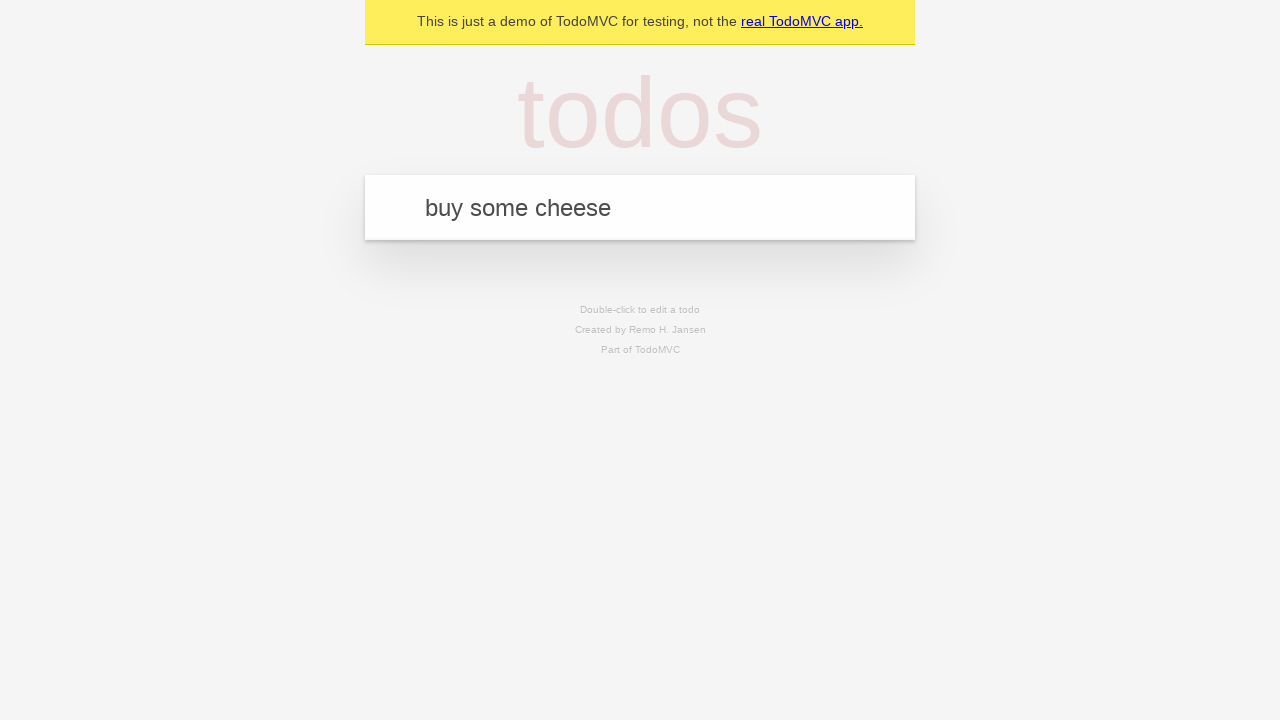

Pressed Enter to create todo 'buy some cheese' on internal:attr=[placeholder="What needs to be done?"i]
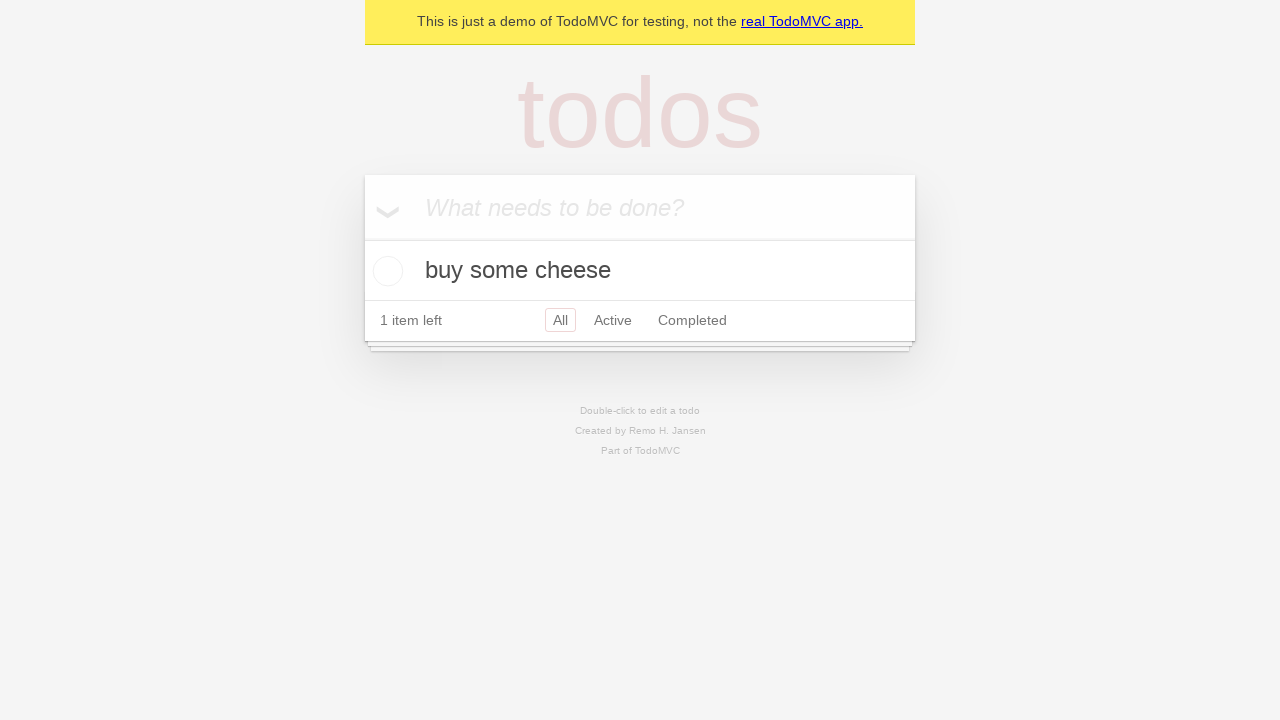

Filled todo input with 'feed the cat' on internal:attr=[placeholder="What needs to be done?"i]
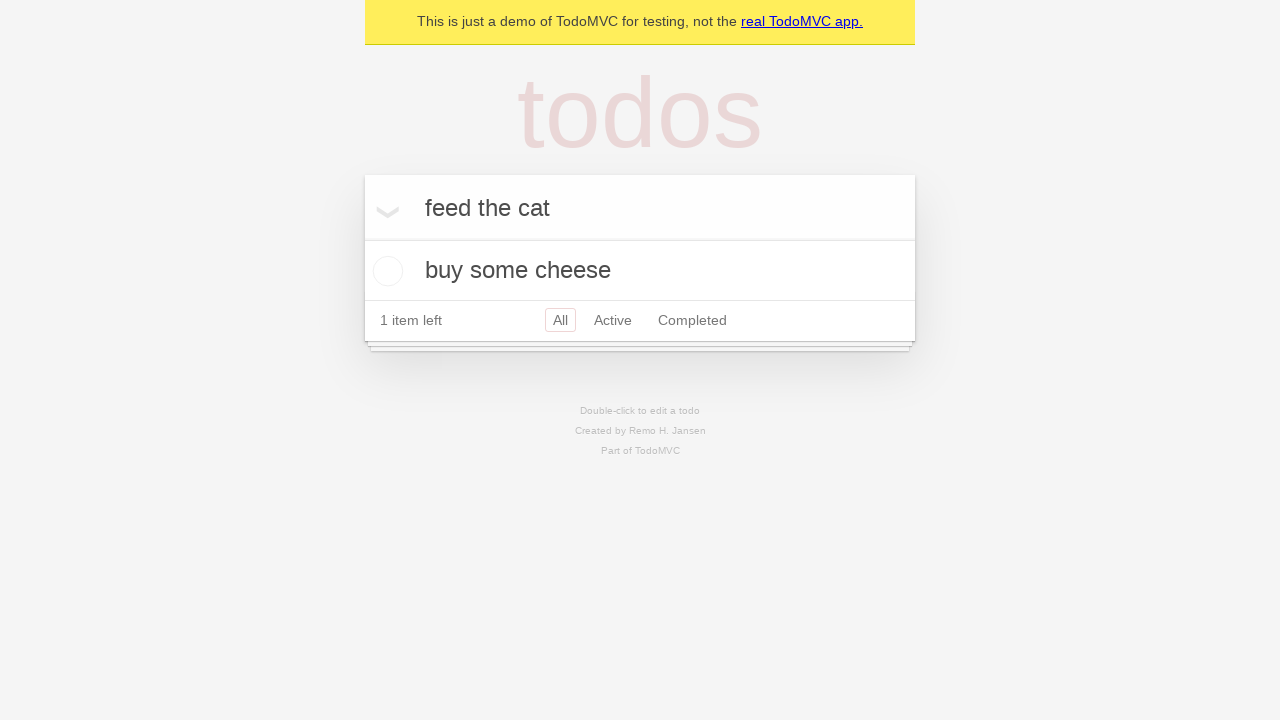

Pressed Enter to create todo 'feed the cat' on internal:attr=[placeholder="What needs to be done?"i]
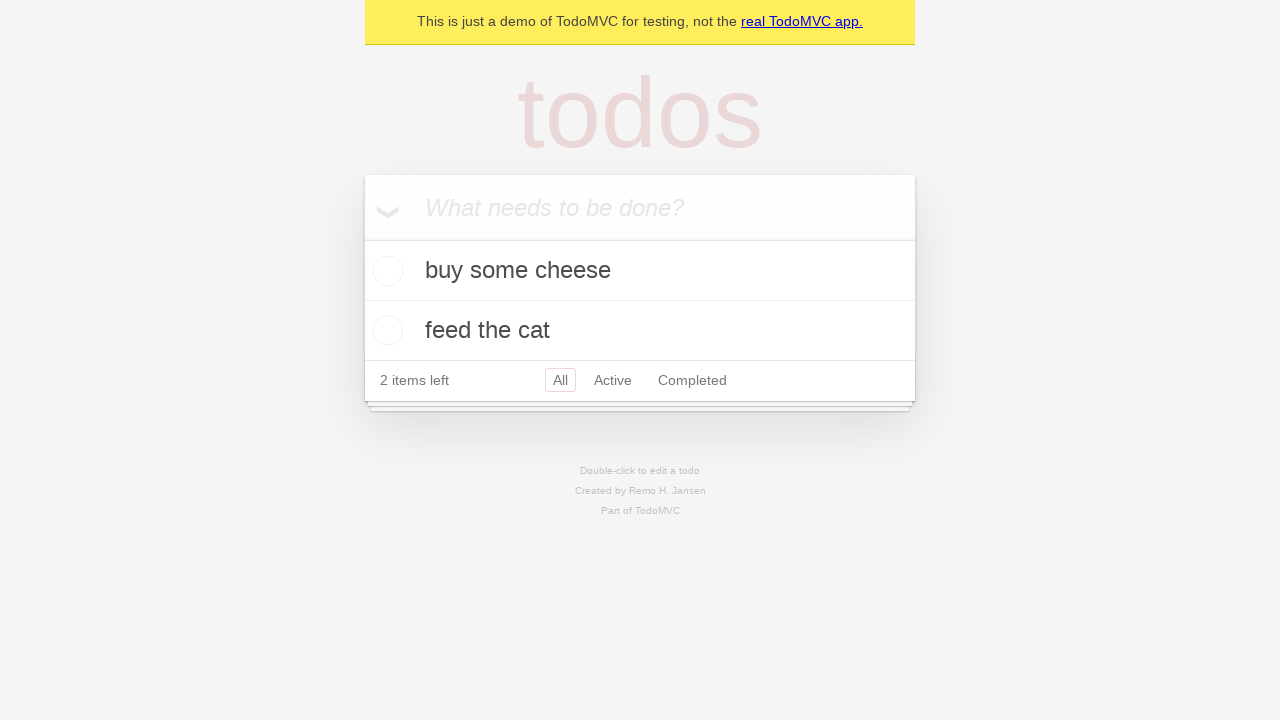

Filled todo input with 'book a doctors appointment' on internal:attr=[placeholder="What needs to be done?"i]
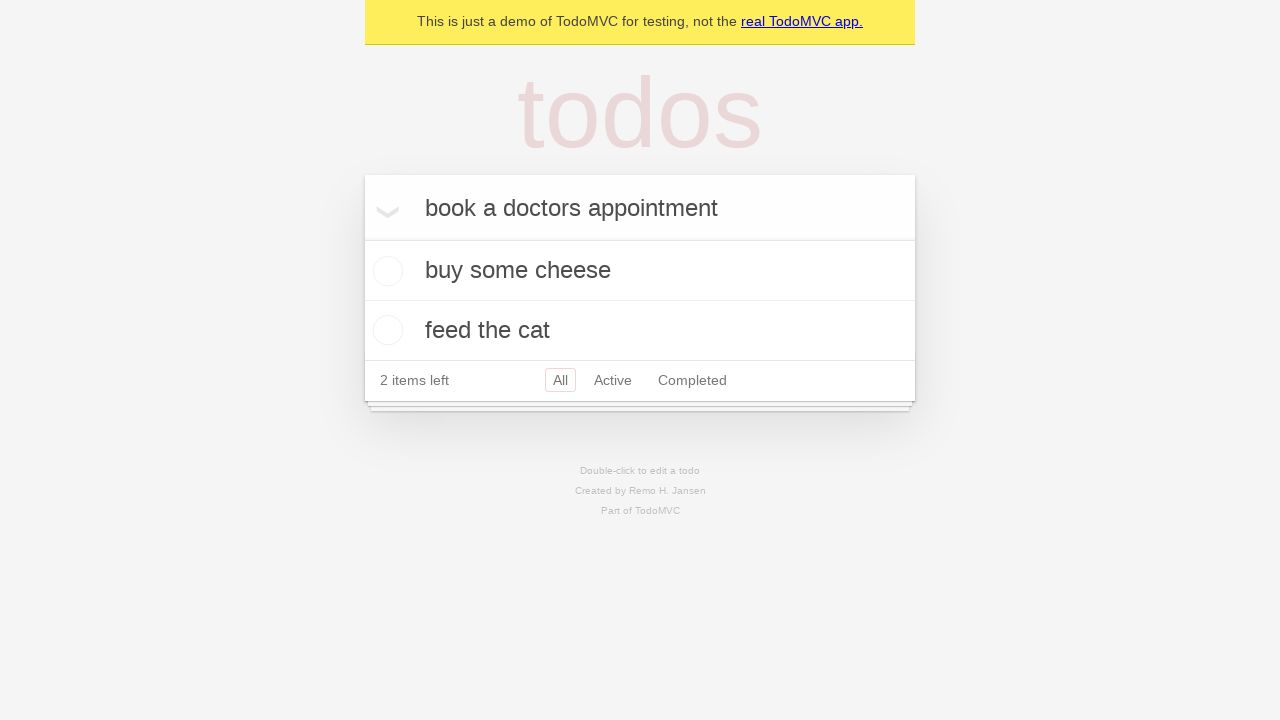

Pressed Enter to create todo 'book a doctors appointment' on internal:attr=[placeholder="What needs to be done?"i]
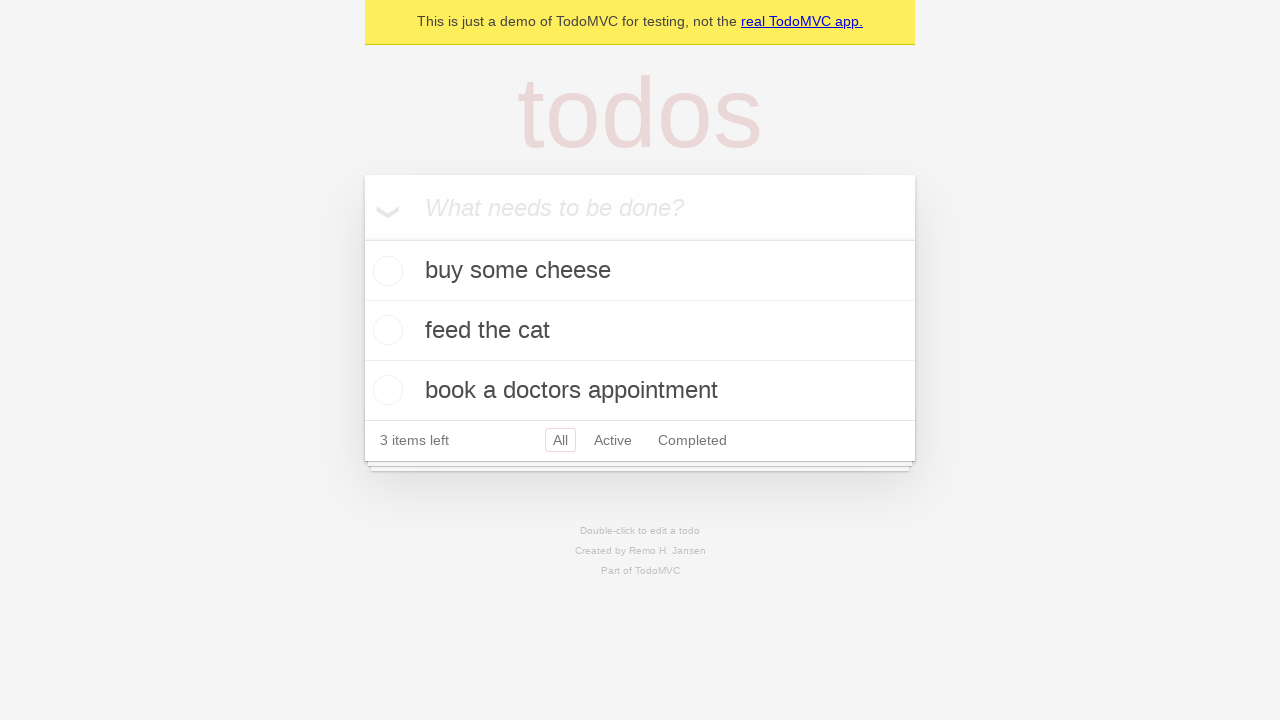

Waited for all todos to be saved in localStorage
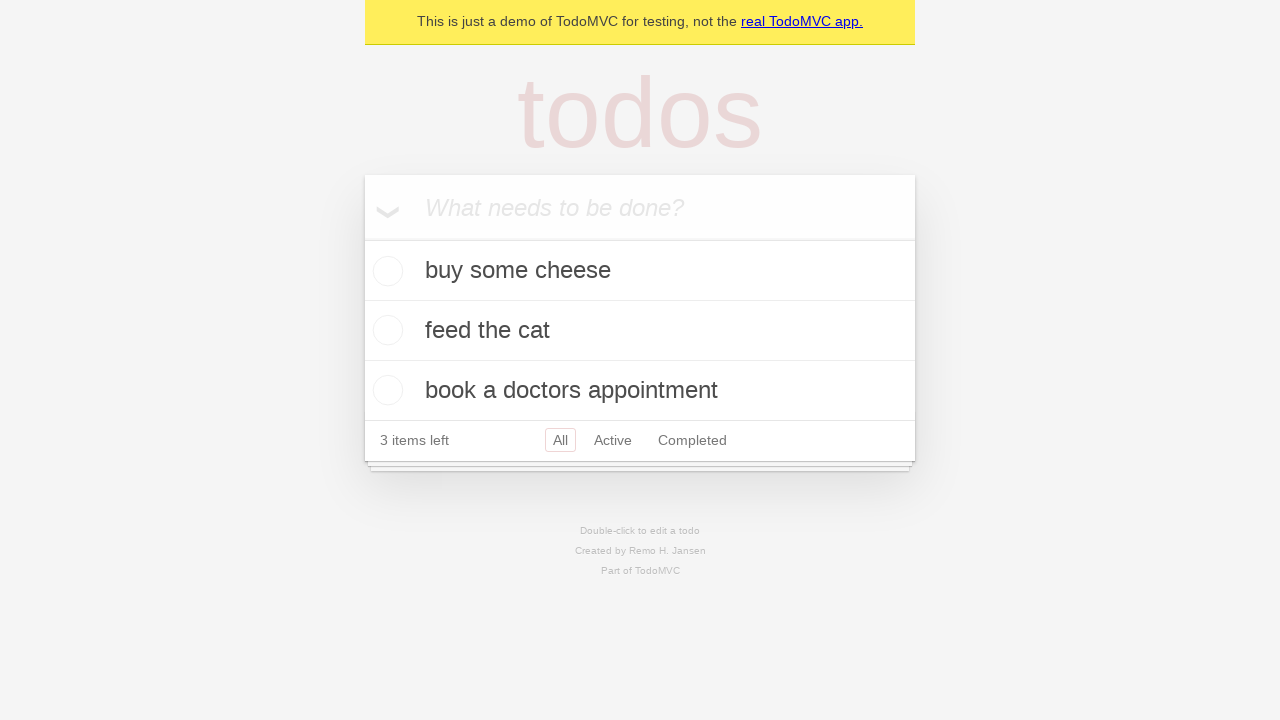

Checked the second todo item (feed the cat) at (385, 330) on internal:testid=[data-testid="todo-item"s] >> nth=1 >> internal:role=checkbox
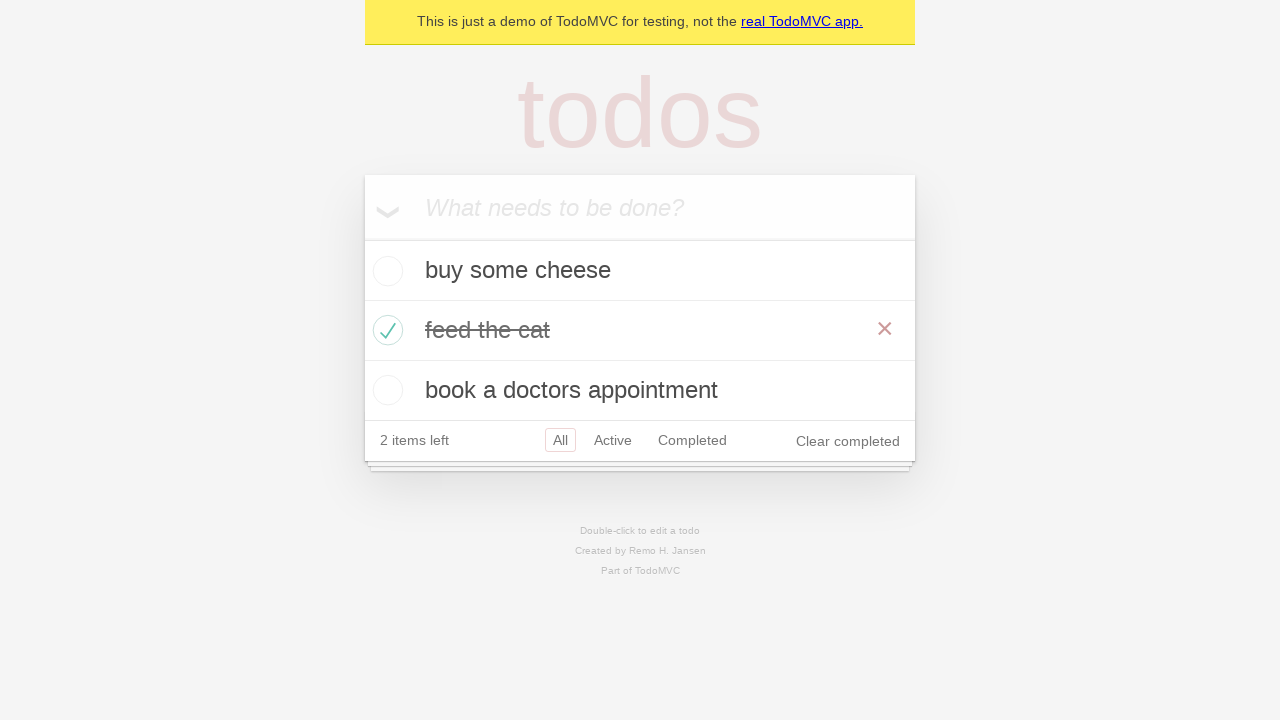

Clicked Active filter to display active items only at (613, 440) on internal:role=link[name="Active"i]
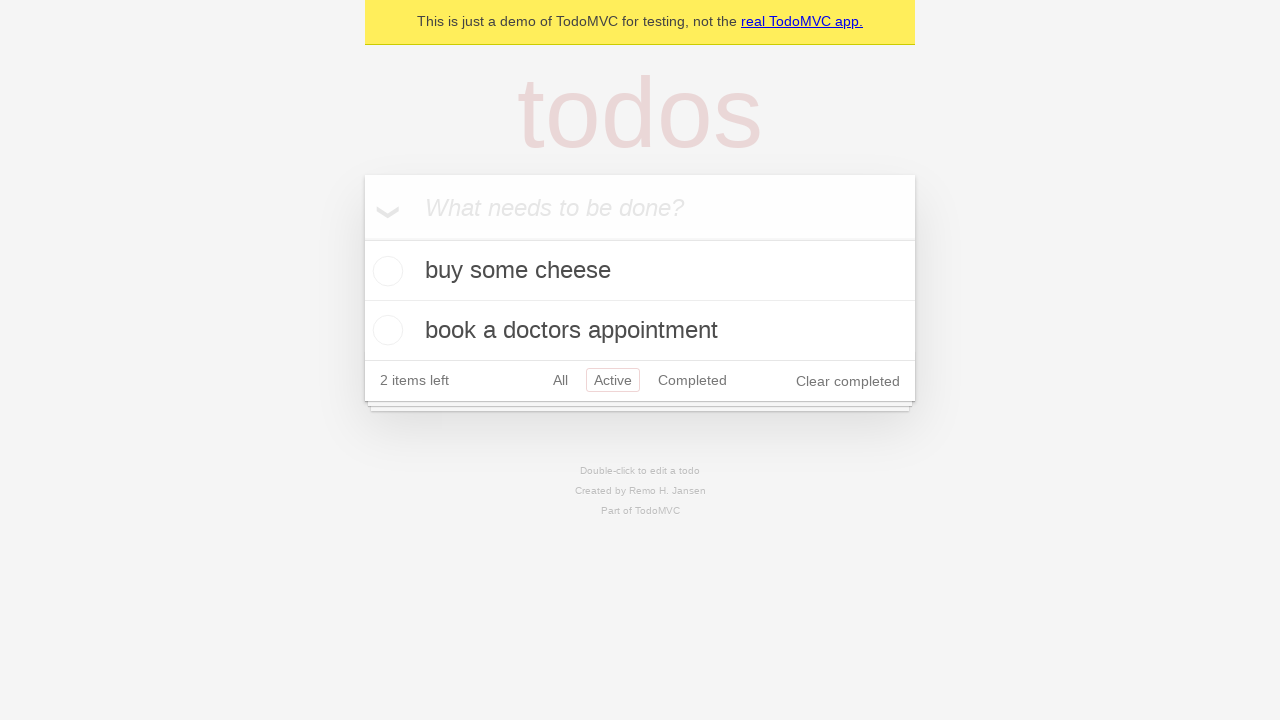

Clicked Completed filter to display completed items only at (692, 380) on internal:role=link[name="Completed"i]
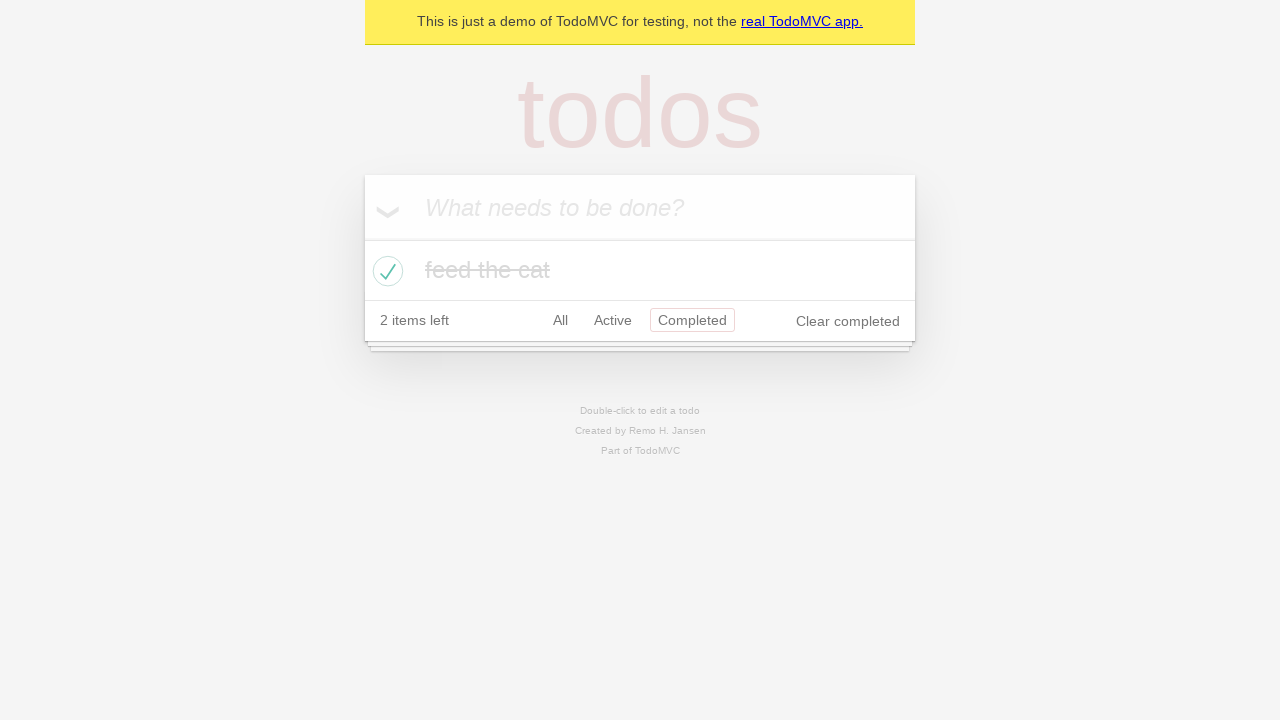

Clicked All filter to display all items at (560, 320) on internal:role=link[name="All"i]
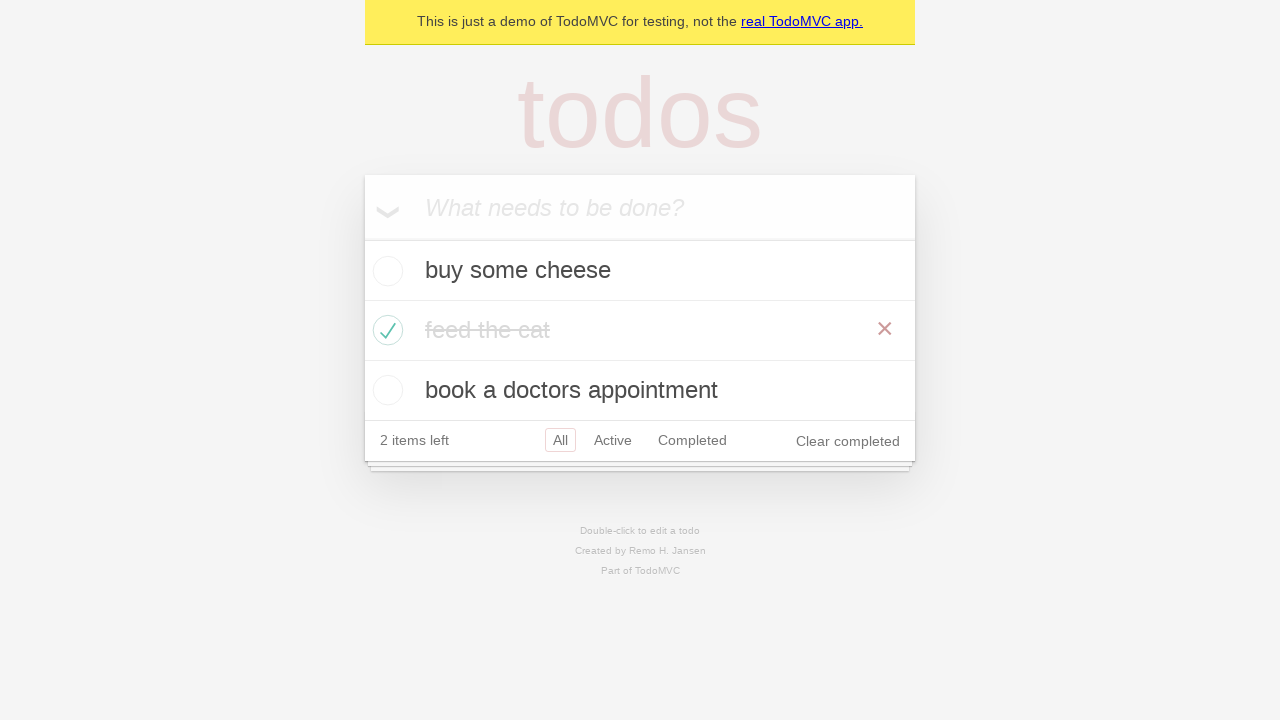

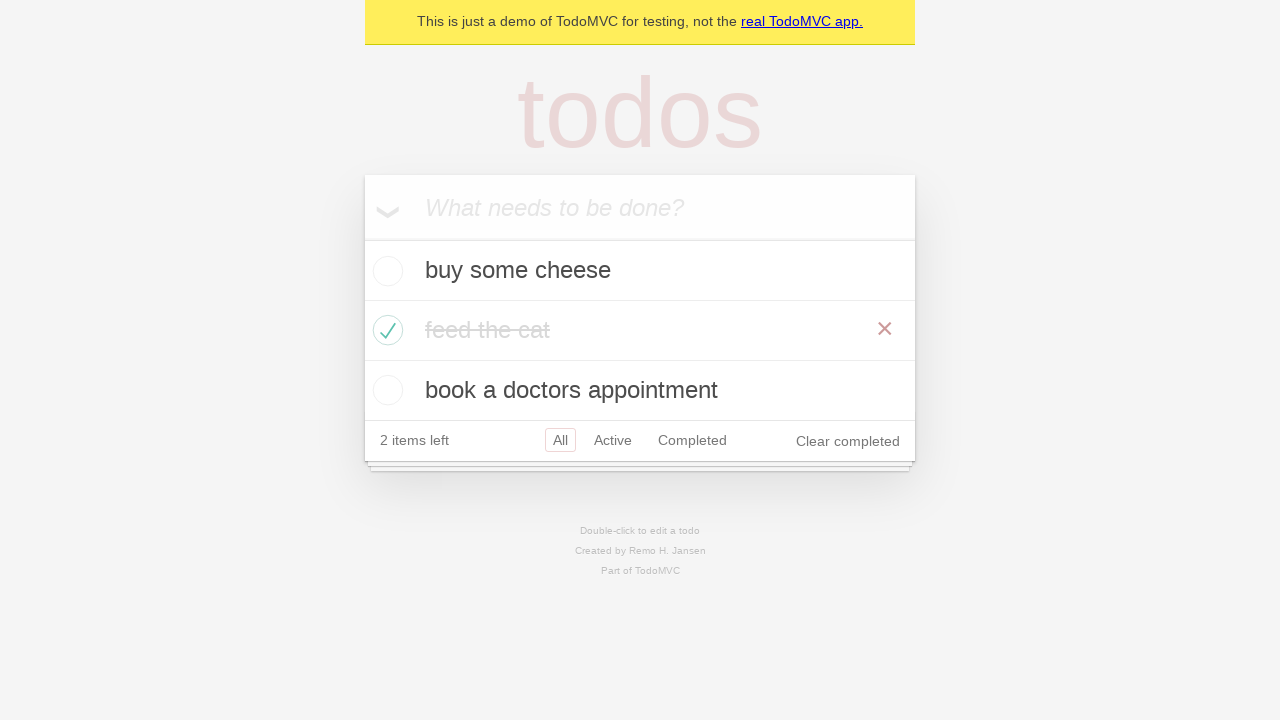